Waits for a price element to display $100, then clicks a button, calculates a mathematical result from an extracted value, and submits the answer.

Starting URL: http://suninjuly.github.io/explicit_wait2.html

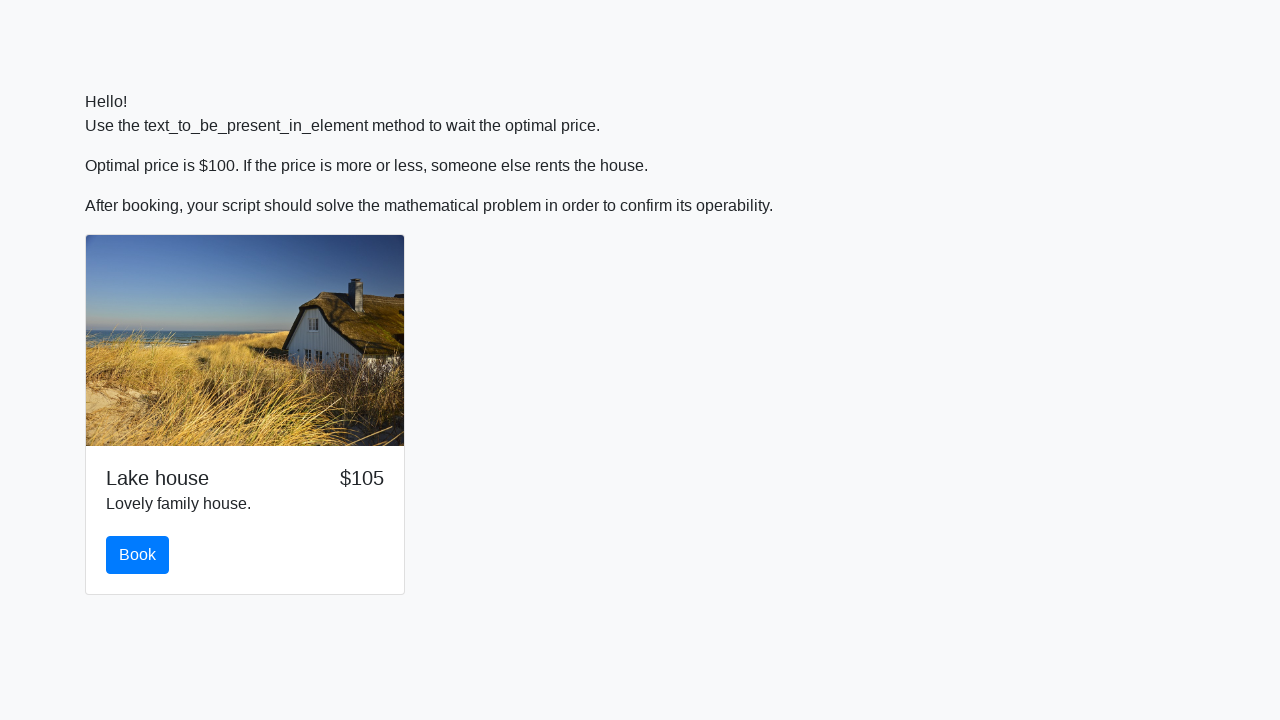

Waited for price element to display $100
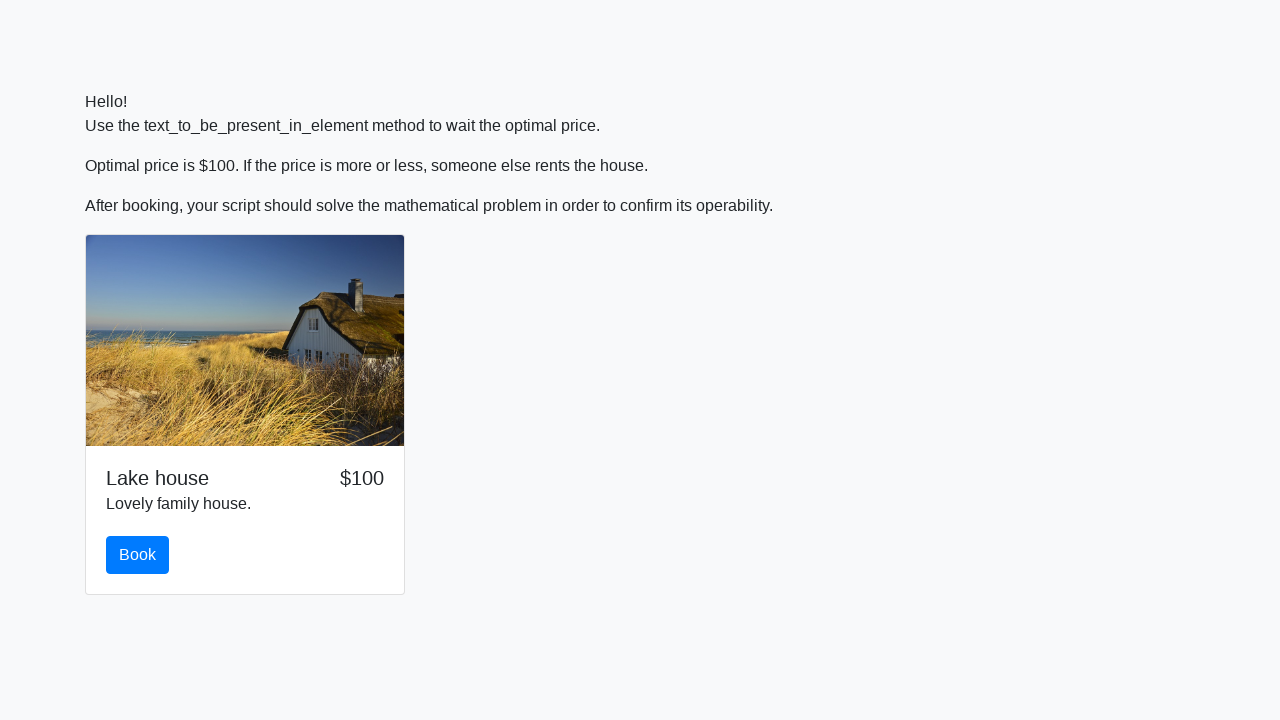

Clicked the book button at (138, 555) on button.btn
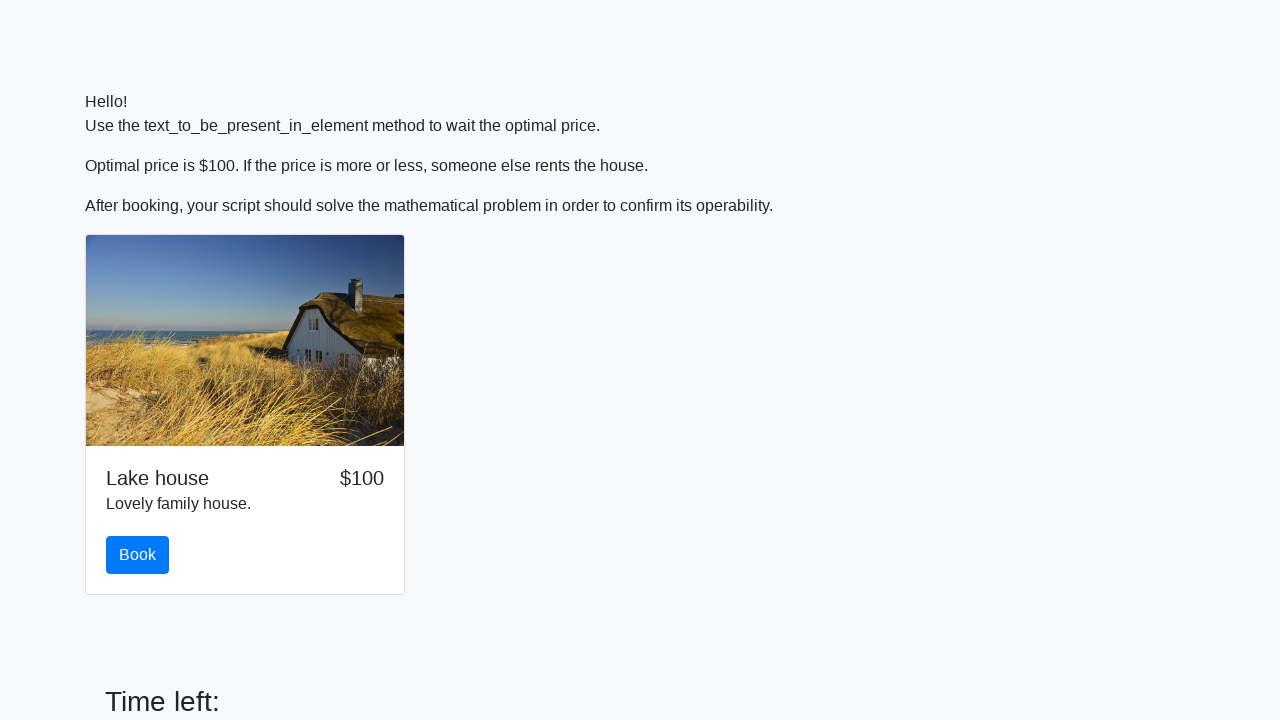

Scrolled to input value element
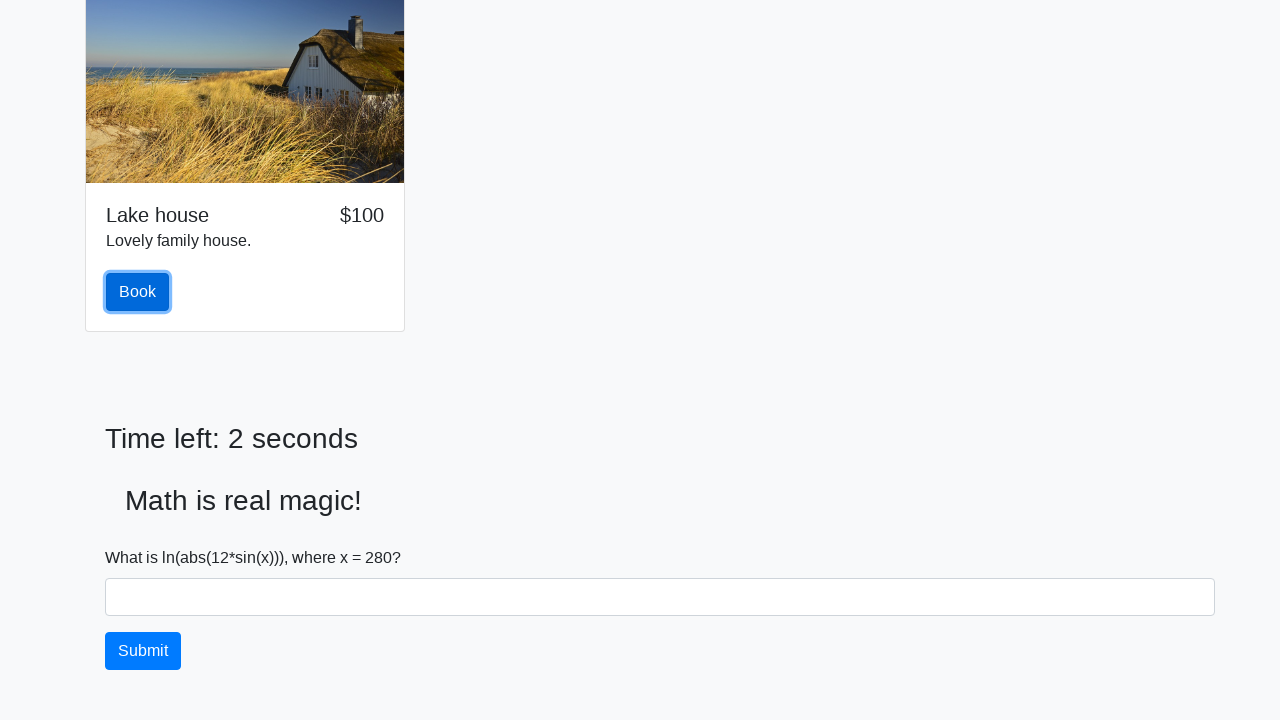

Extracted input value: 280
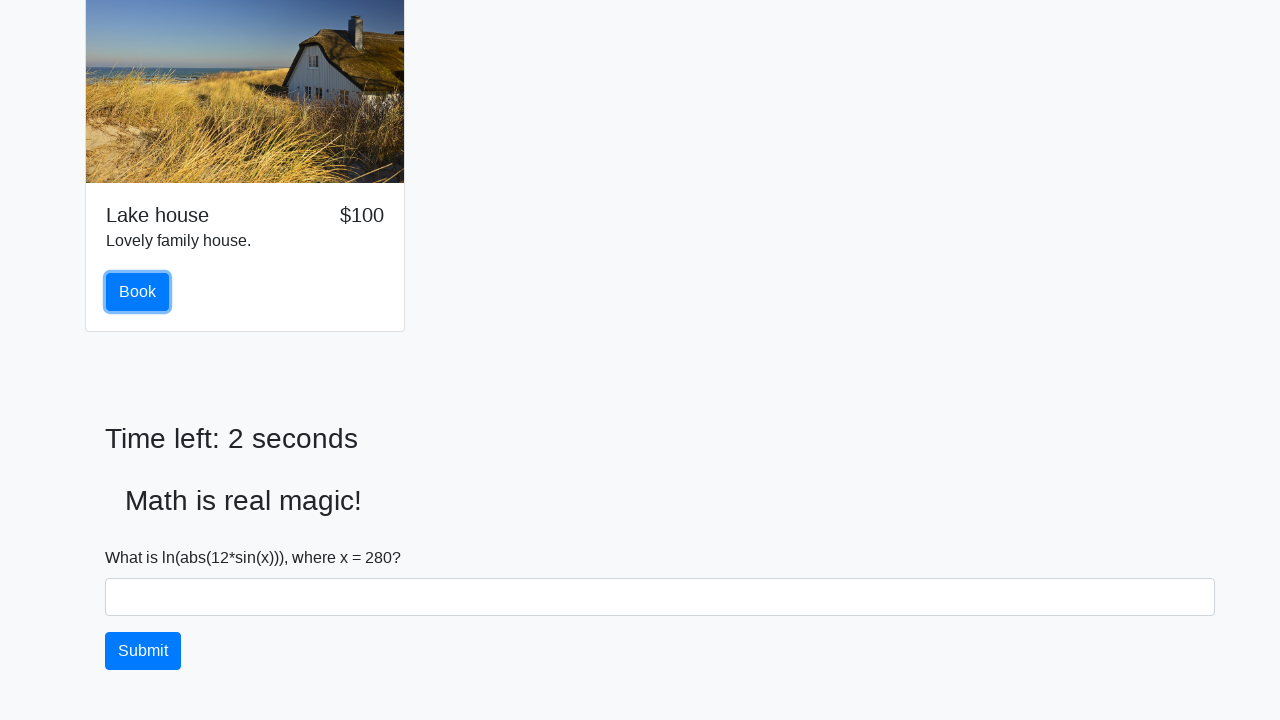

Calculated mathematical result: 1.5376654063292192
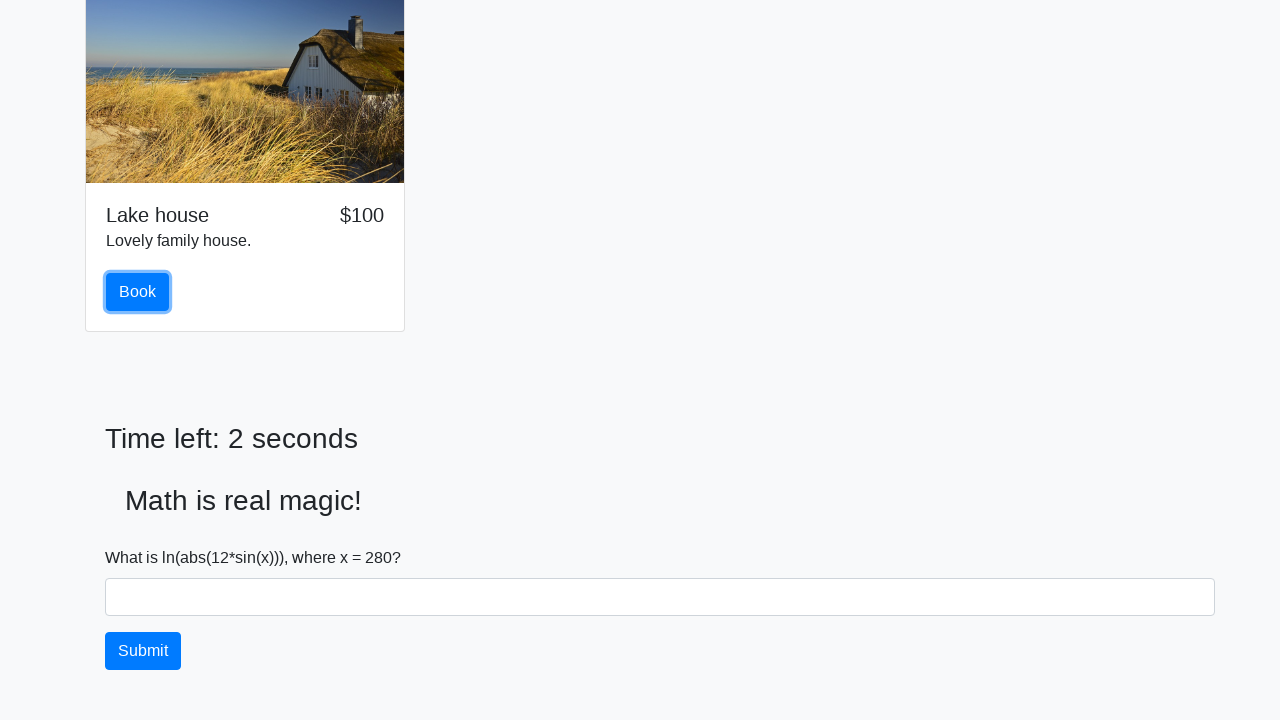

Filled answer field with calculated value: 1.5376654063292192 on #answer
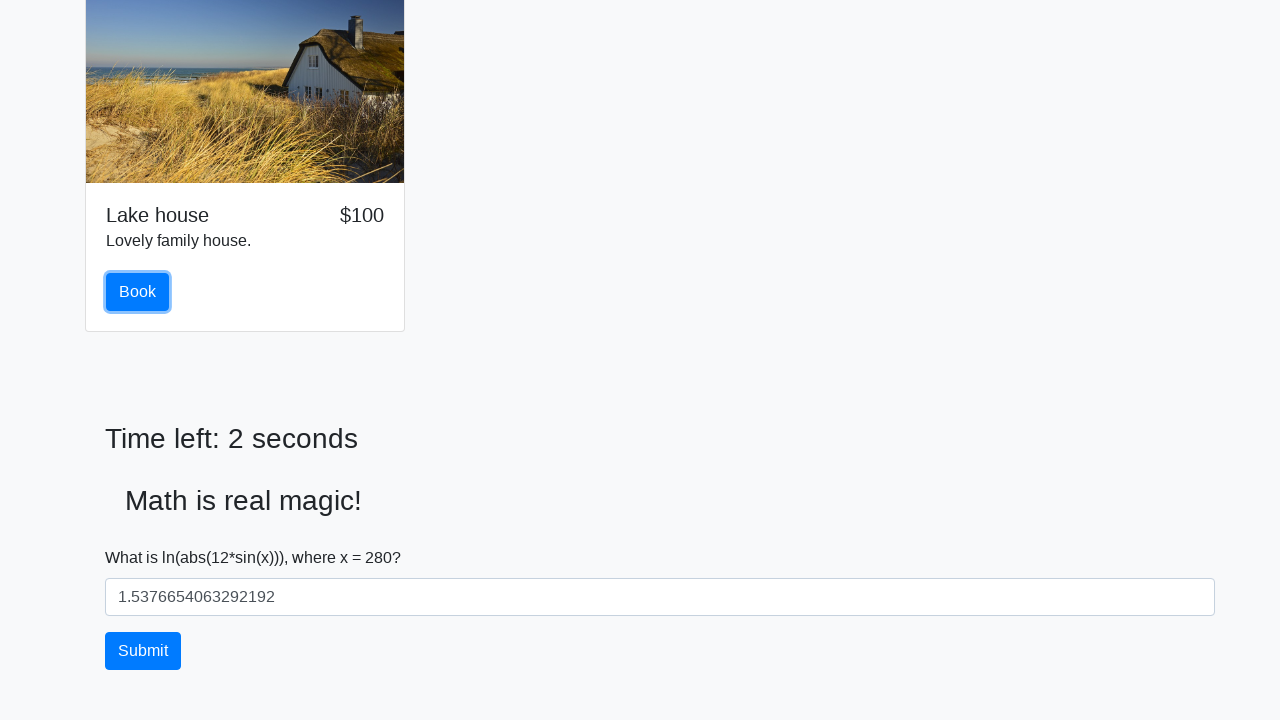

Clicked solve button to submit answer at (143, 651) on #solve
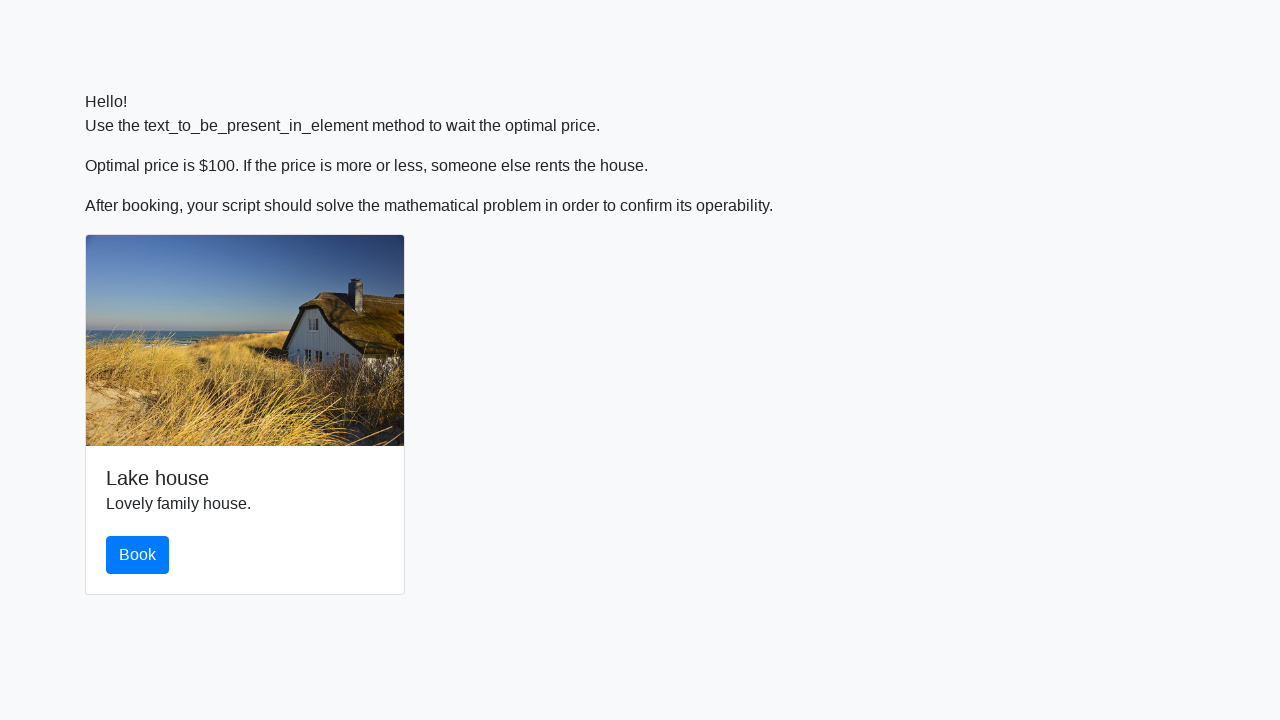

Waited for submission to complete
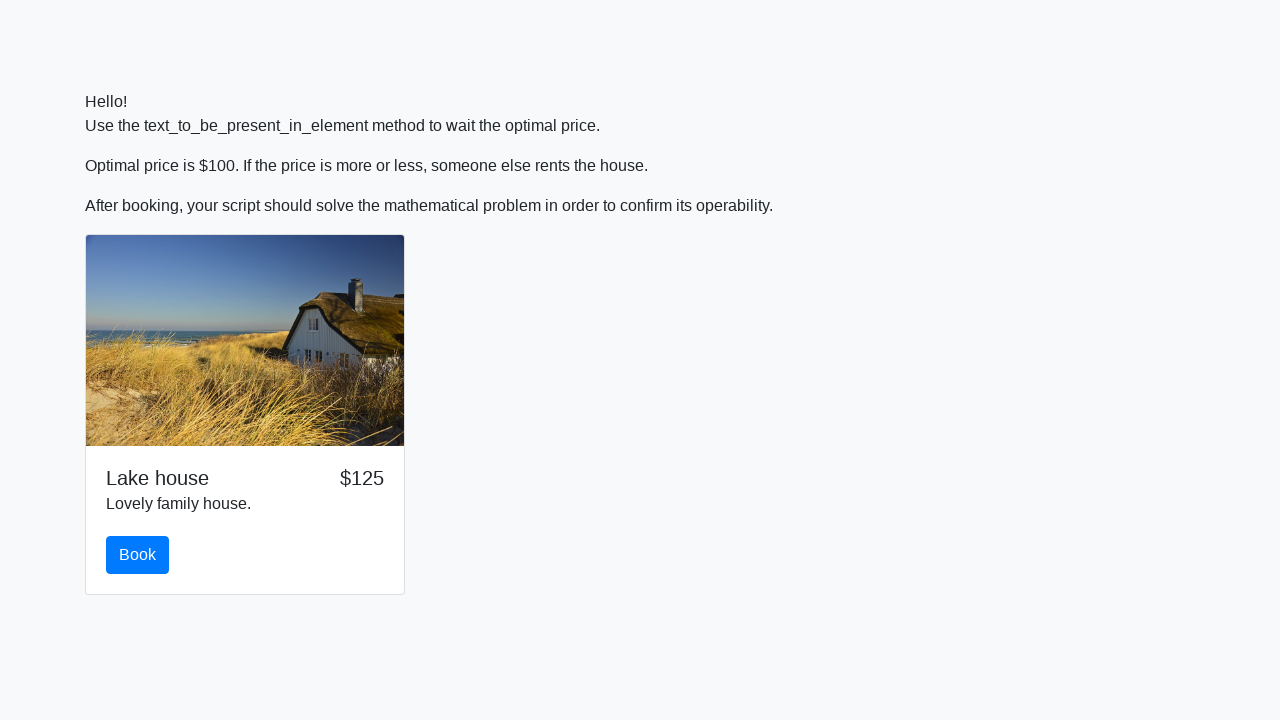

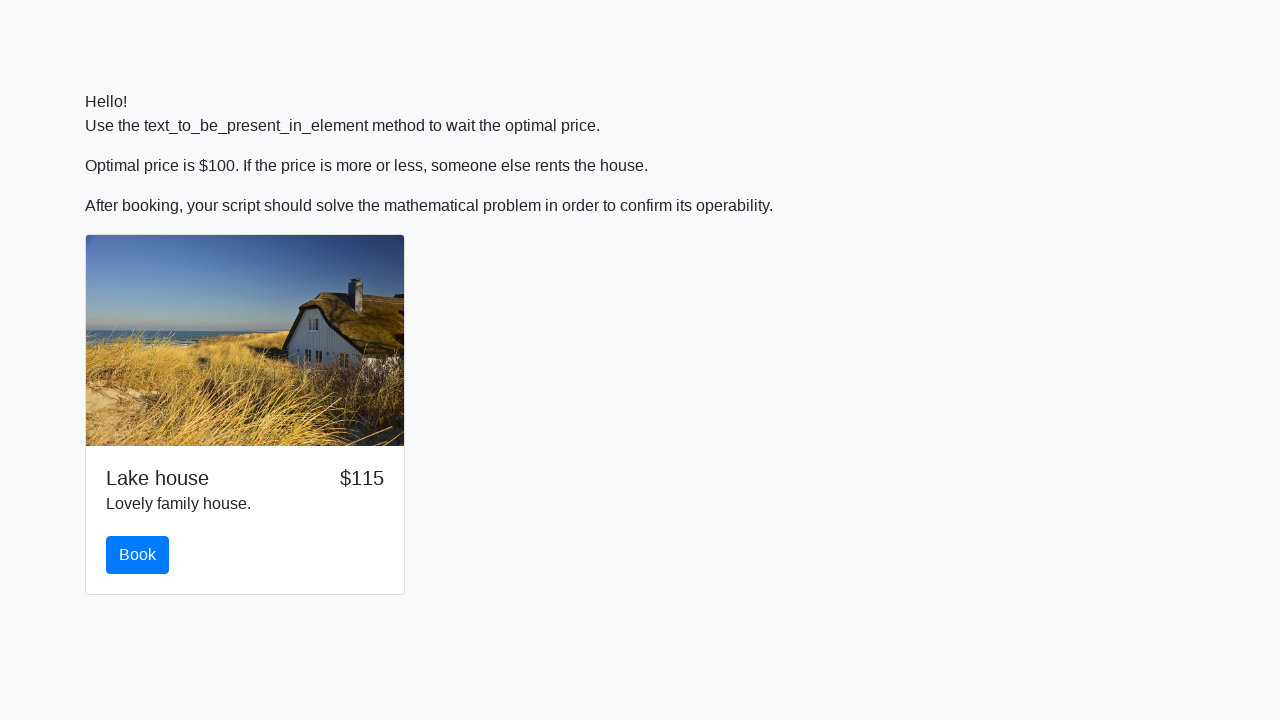